Tests forgot password functionality by entering an email address and clicking the retrieve button

Starting URL: https://the-internet.herokuapp.com/forgot_password

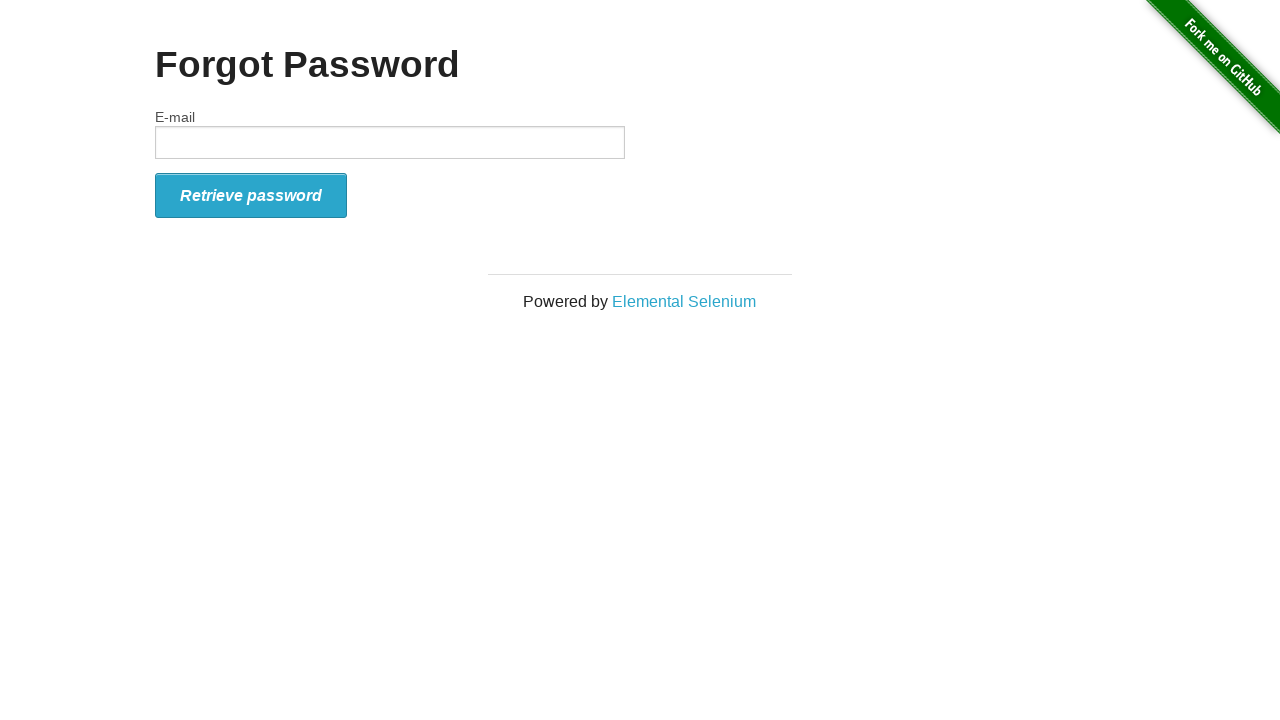

Entered email address 'test_user_987@example.com' in forgot password field on #email
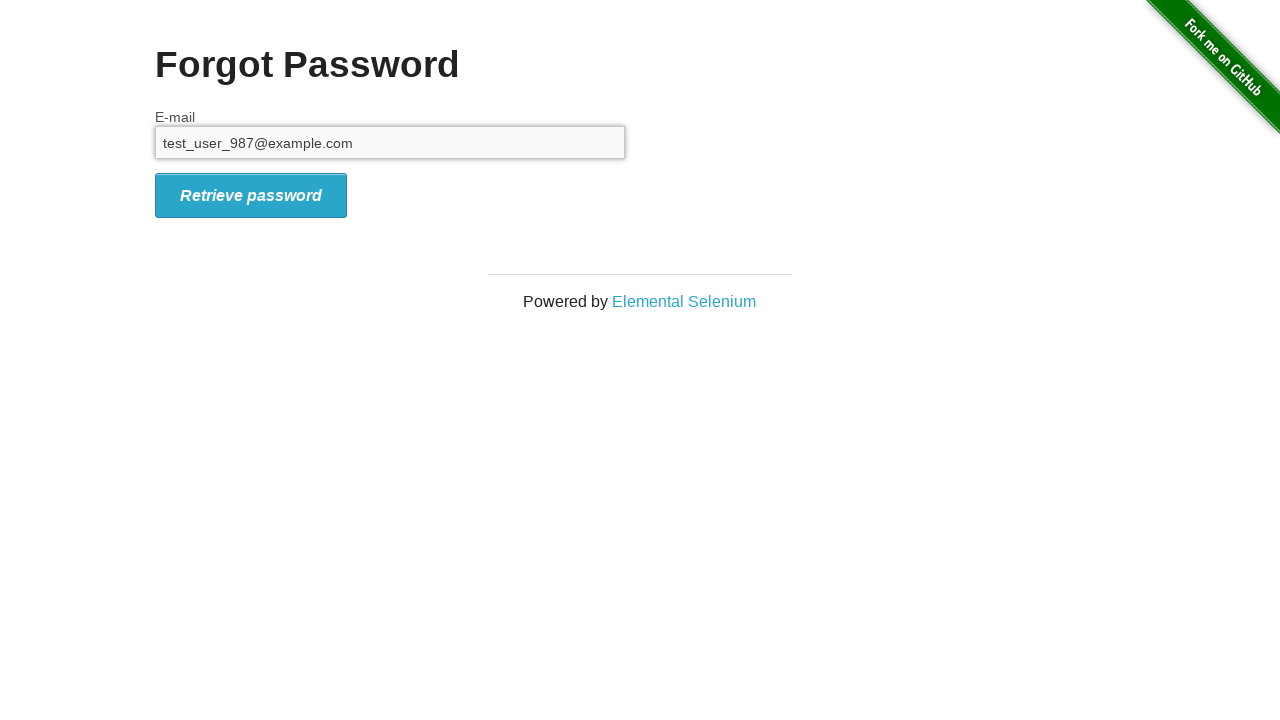

Clicked retrieve password button at (251, 195) on xpath=//*[@id='form_submit']/i
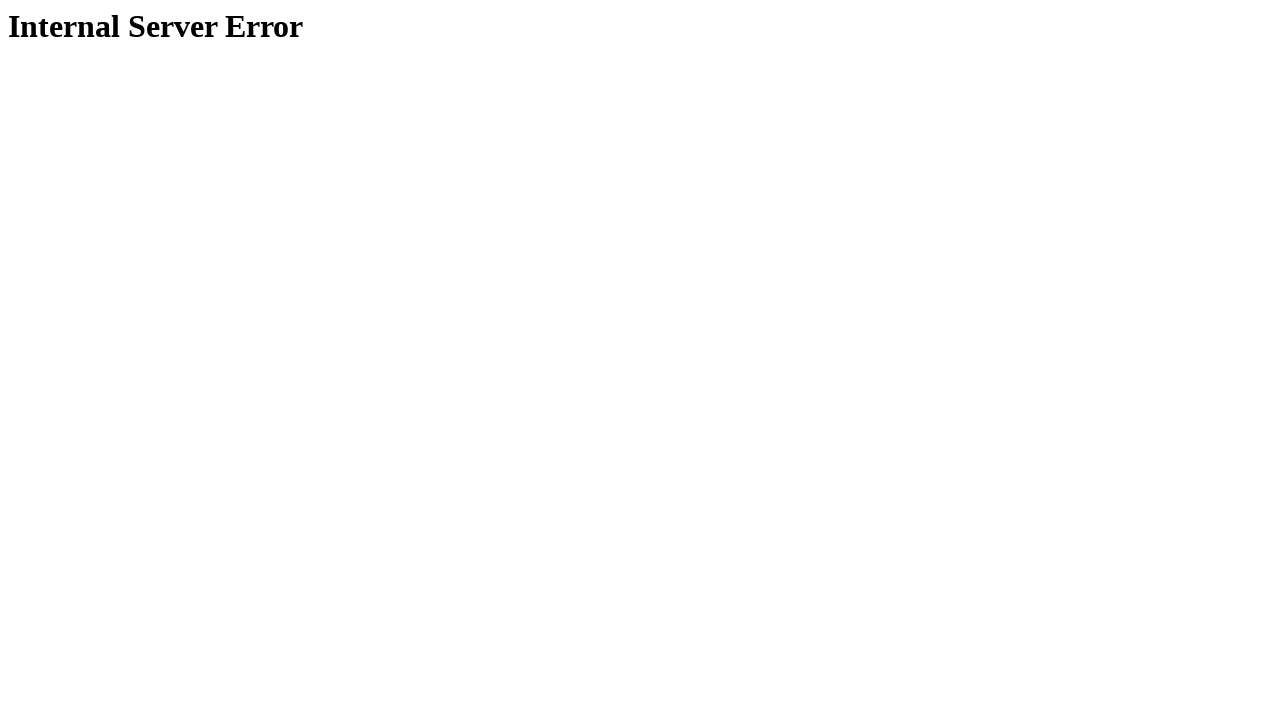

Password retrieval response page loaded
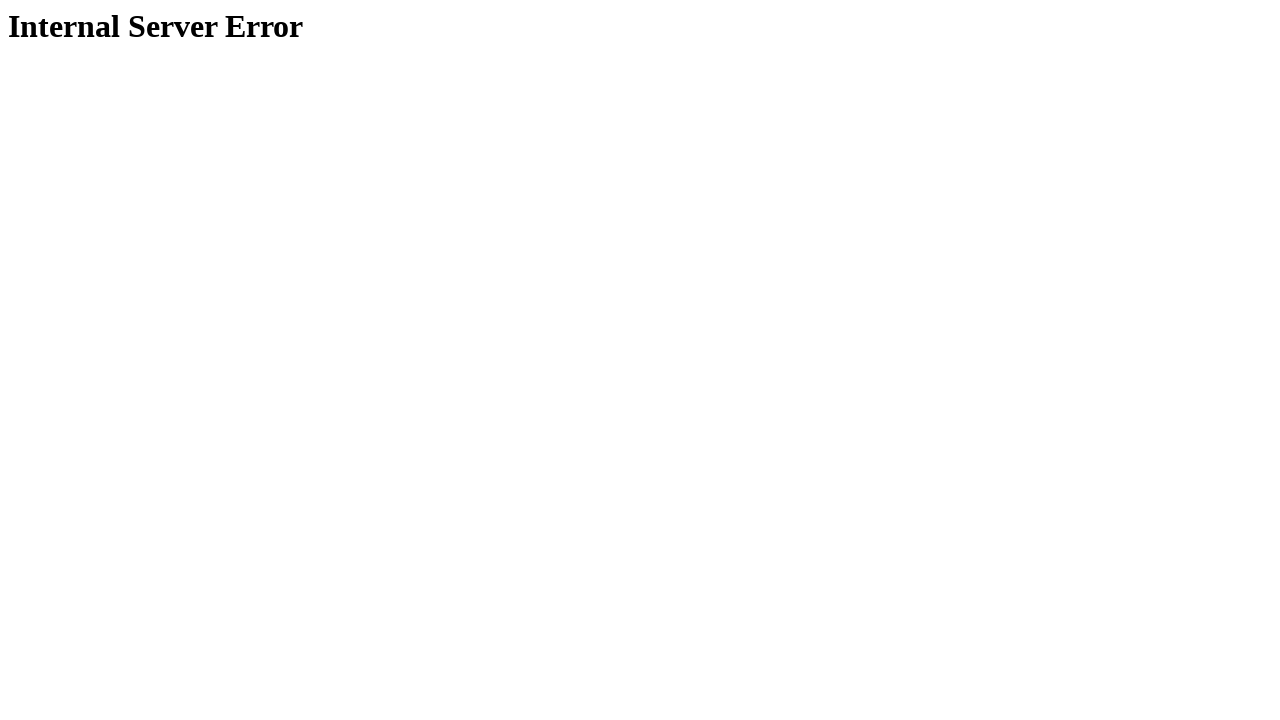

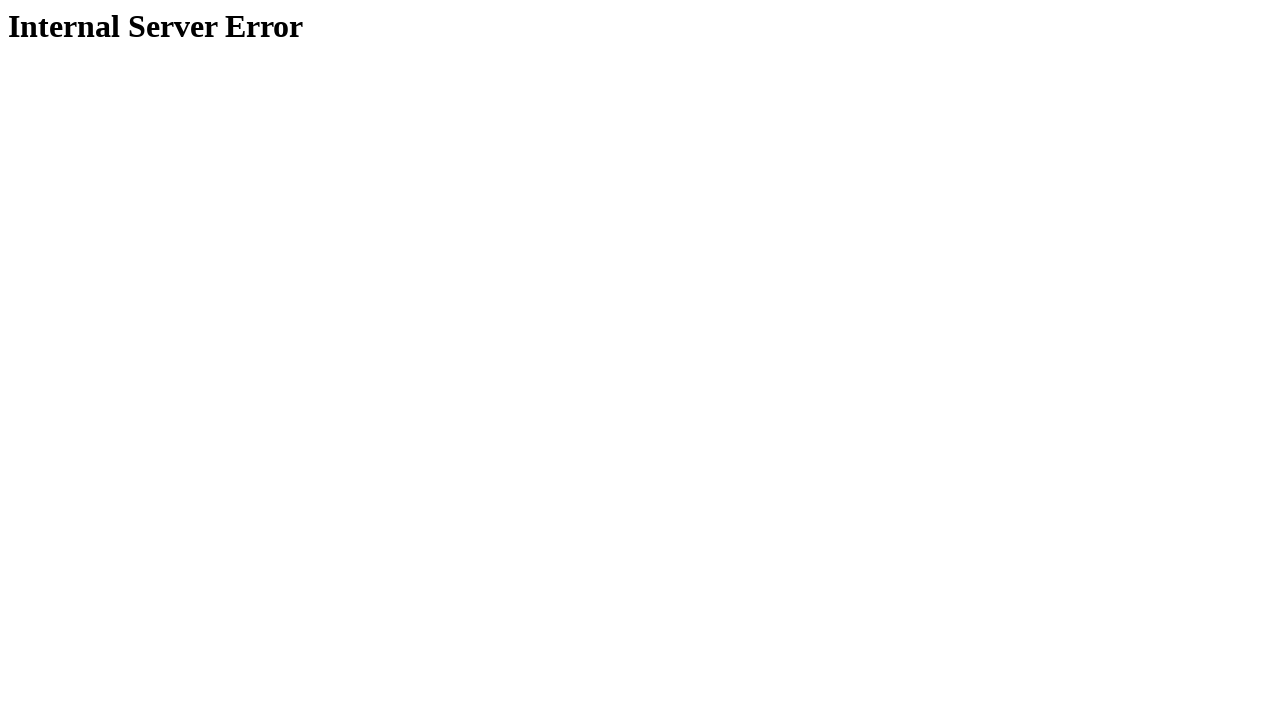